Tests JavaScript confirm alert handling by clicking a tab, triggering a confirm box, and accepting the alert

Starting URL: http://demo.automationtesting.in/Alerts.html

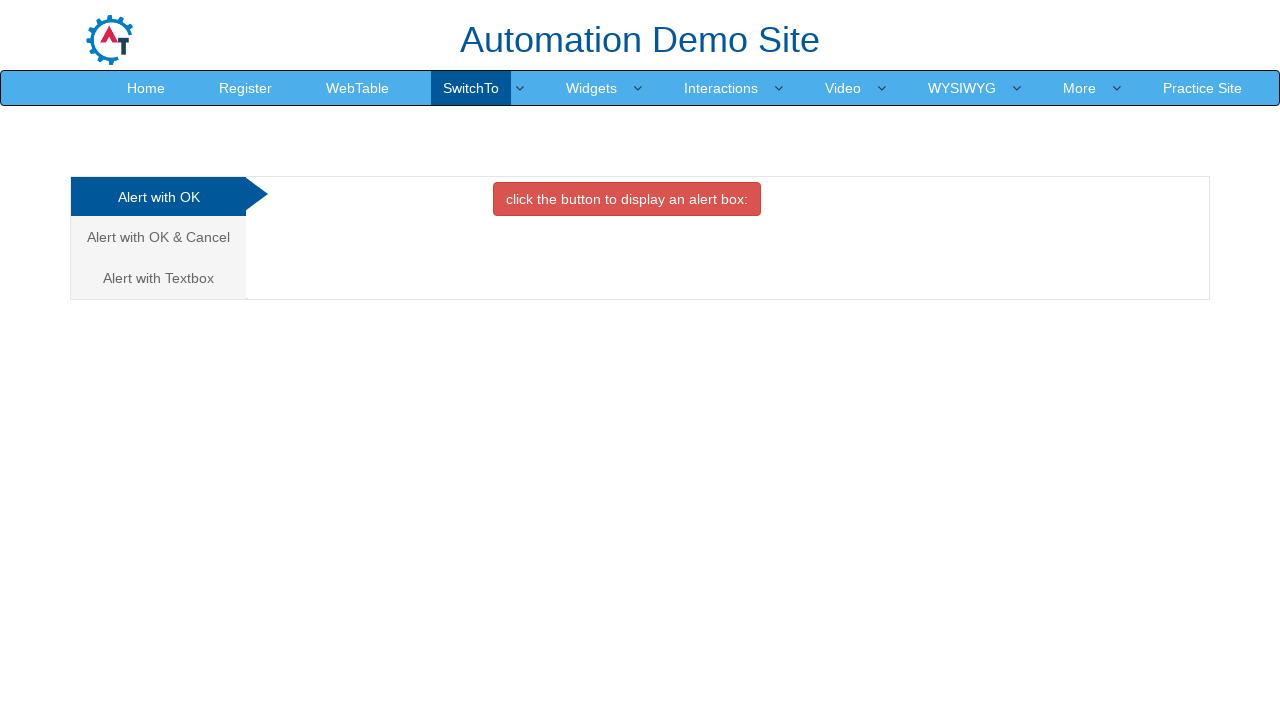

Clicked on the second tab (Alert with OK & Cancel) at (158, 237) on (//a[@data-toggle='tab'])[2]
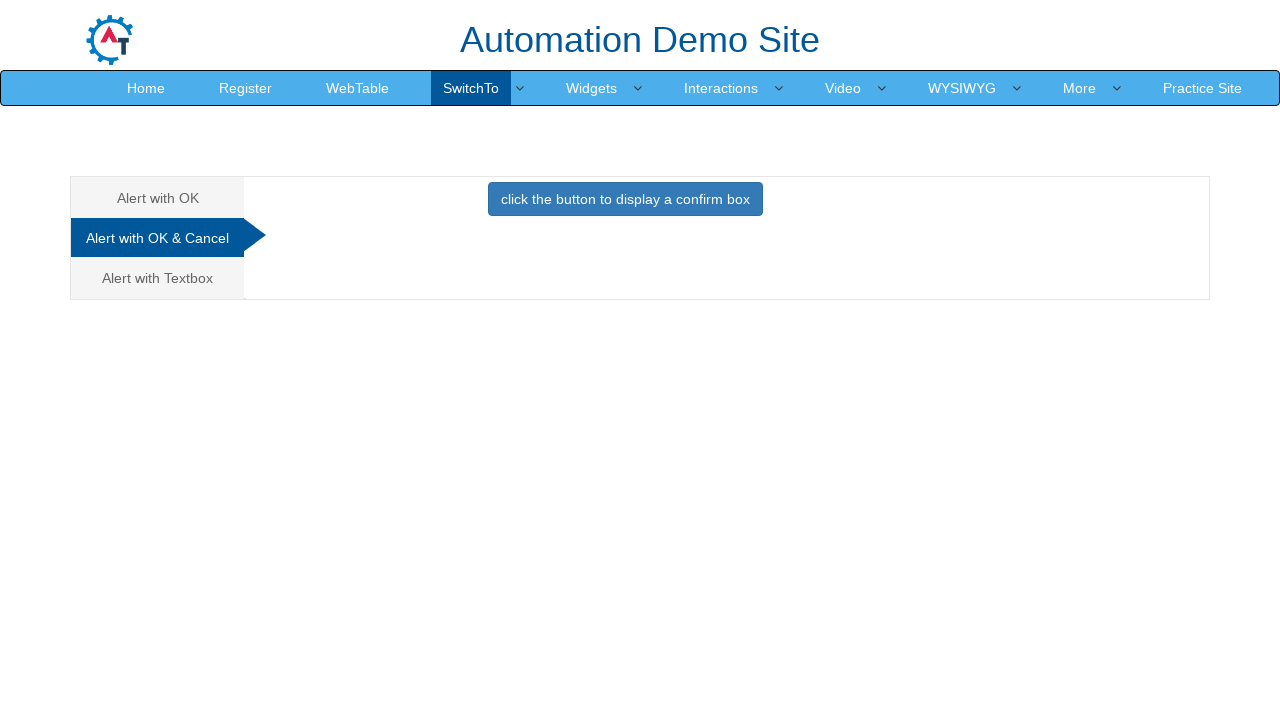

Clicked the button that triggers the confirm box at (625, 199) on button[onclick='confirmbox()']
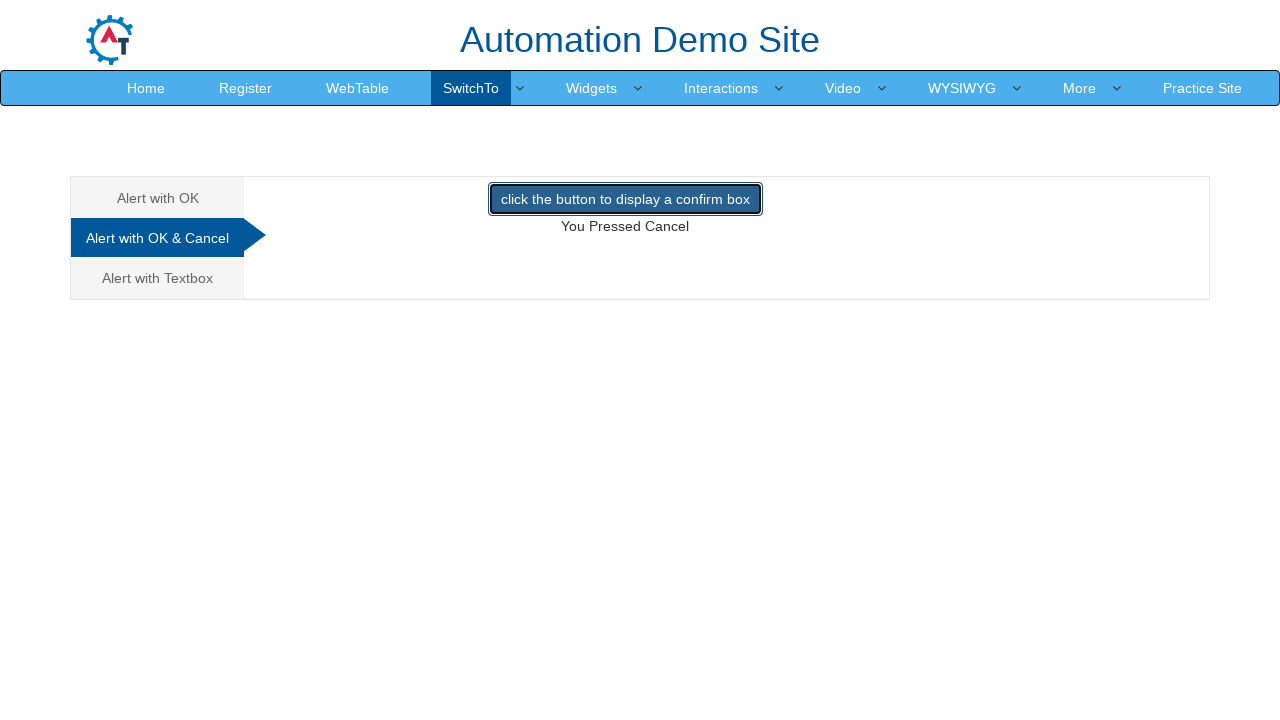

Set up dialog handler to accept confirm alerts
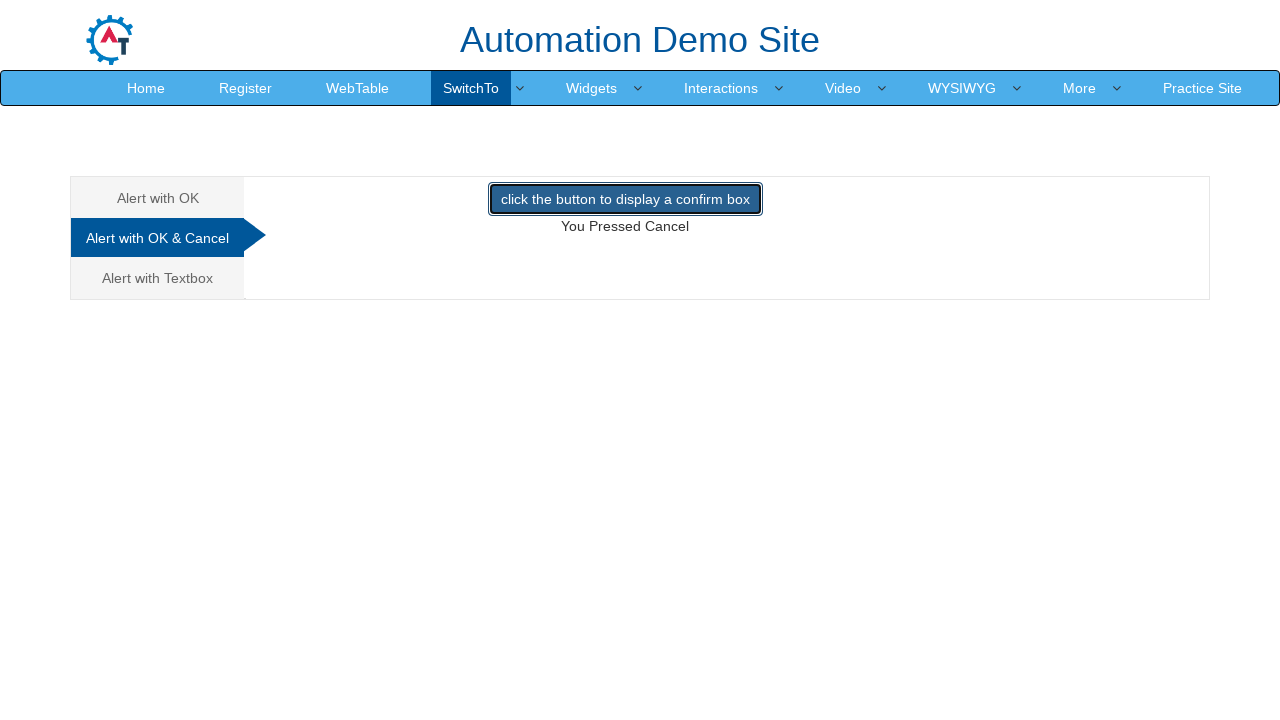

Re-clicked the confirm button to trigger the dialog and accepted it at (625, 199) on button[onclick='confirmbox()']
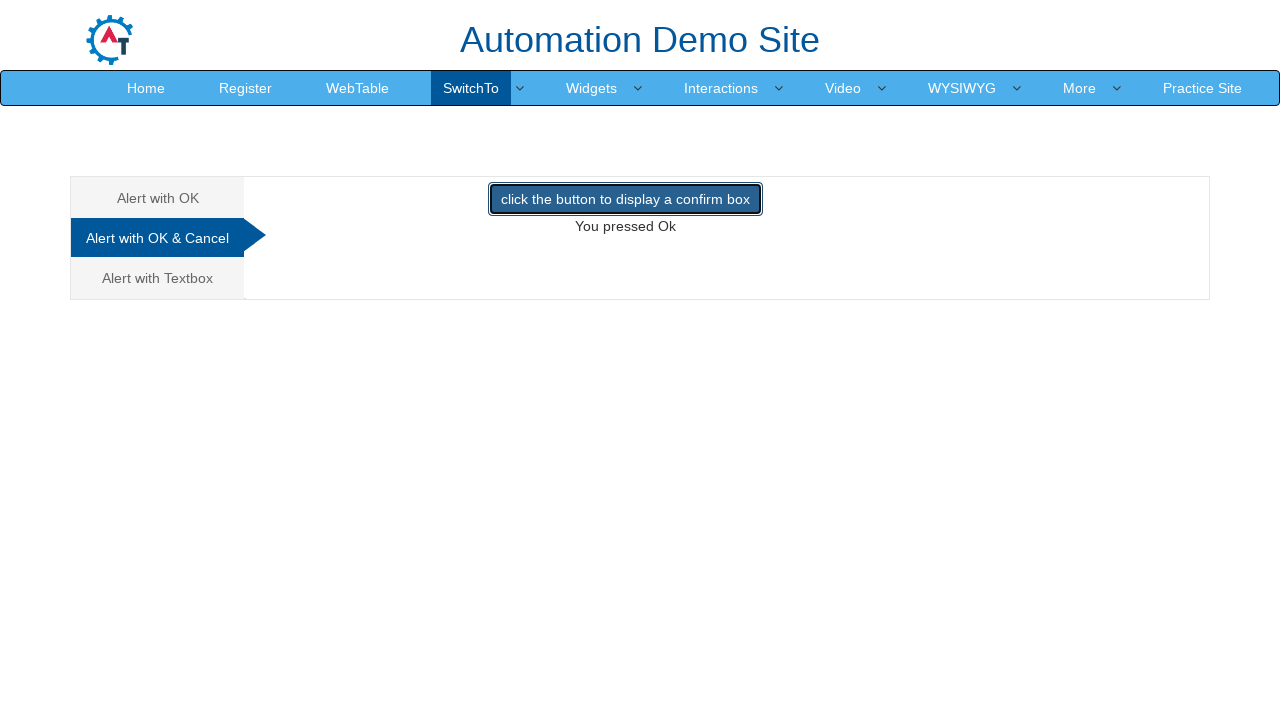

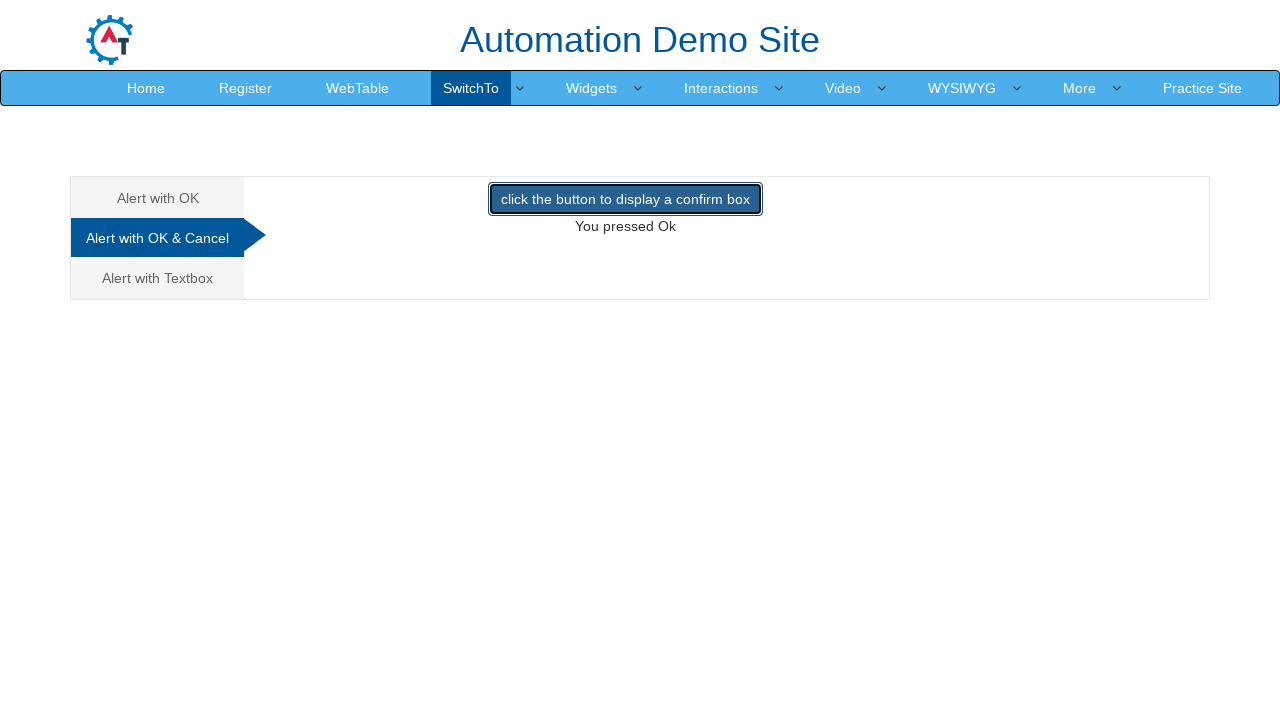